Tests the Rent-A-Cat page to verify Rent and Return buttons are present

Starting URL: https://cs1632.appspot.com

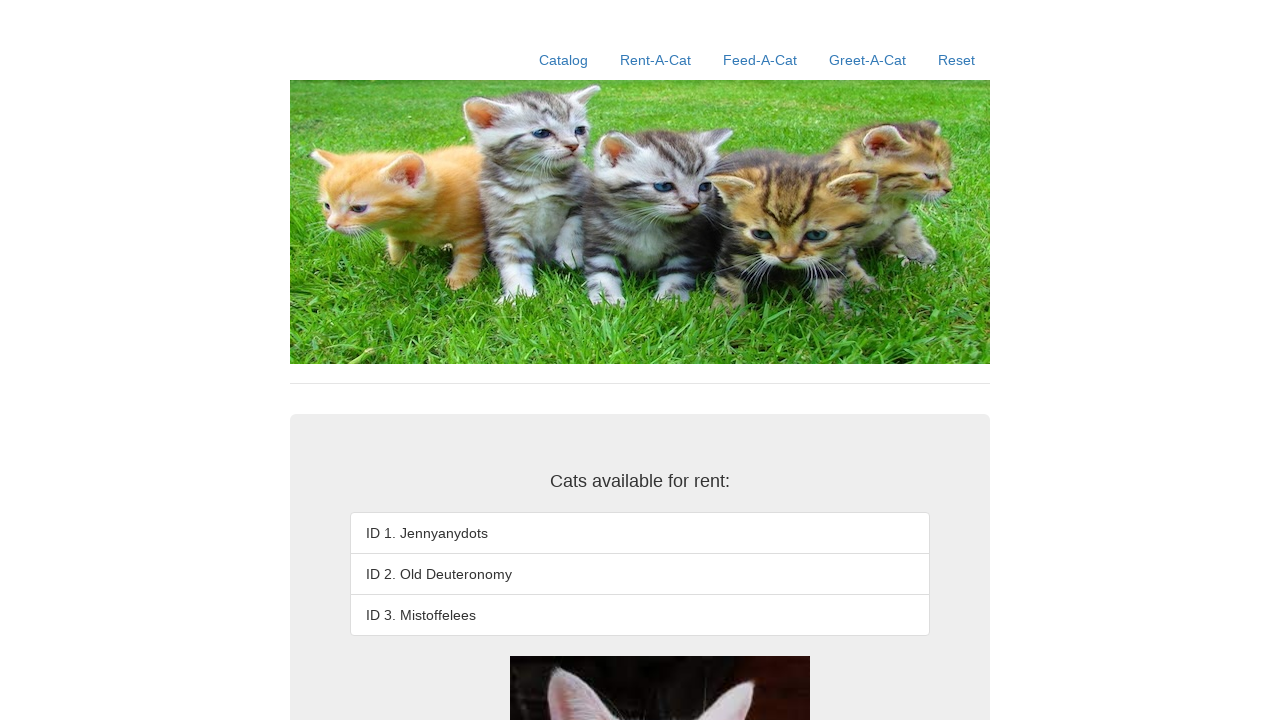

Clicked on Rent-A-Cat link at (656, 60) on text=Rent-A-Cat
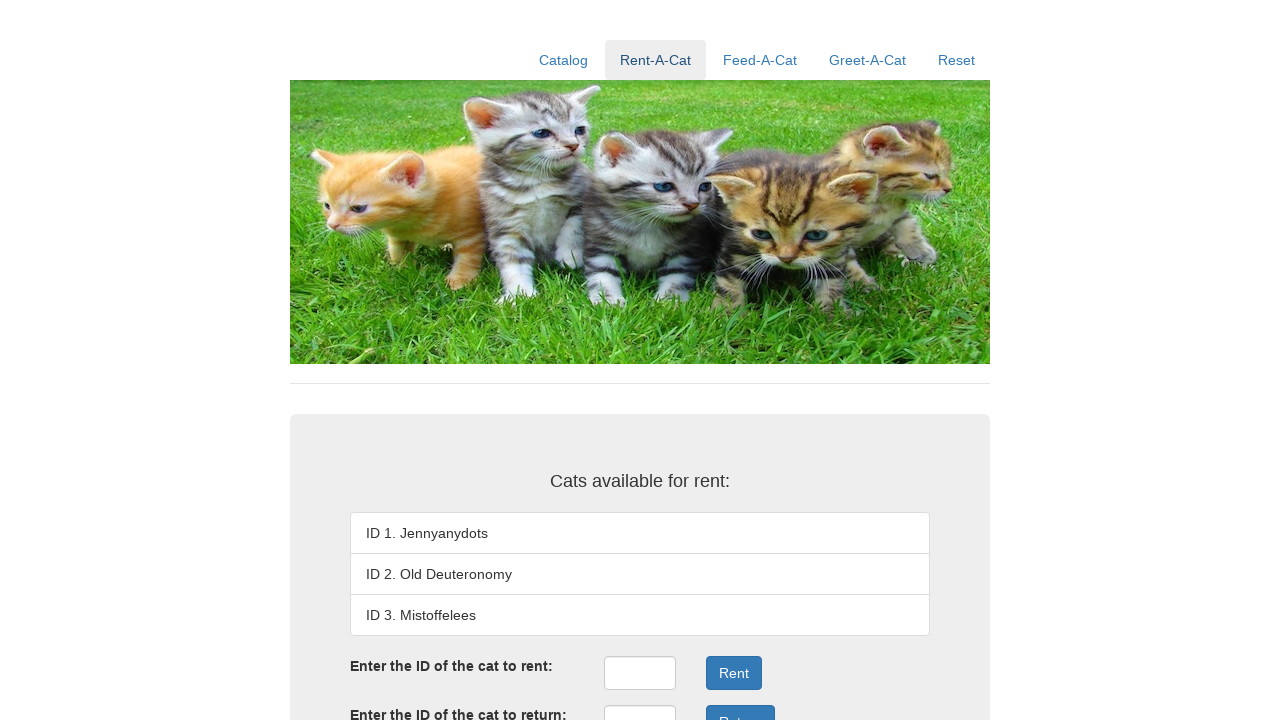

Waited for Rent button to be present
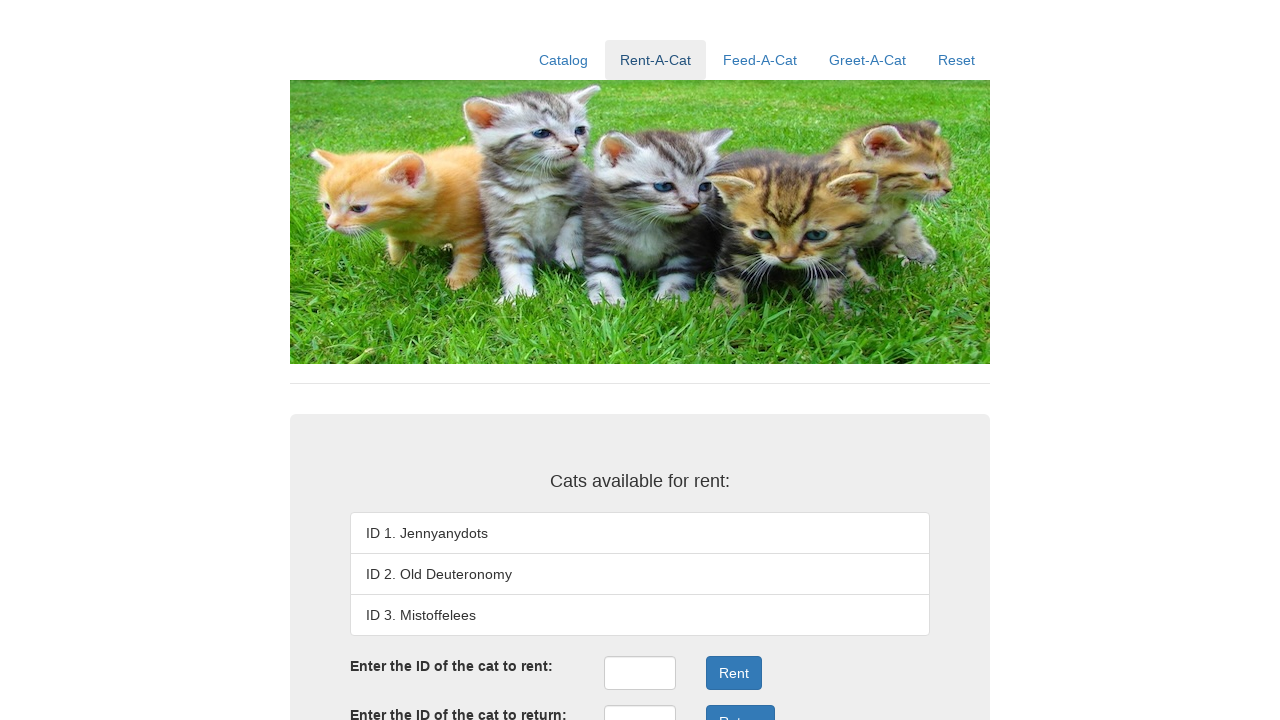

Verified Rent button exists
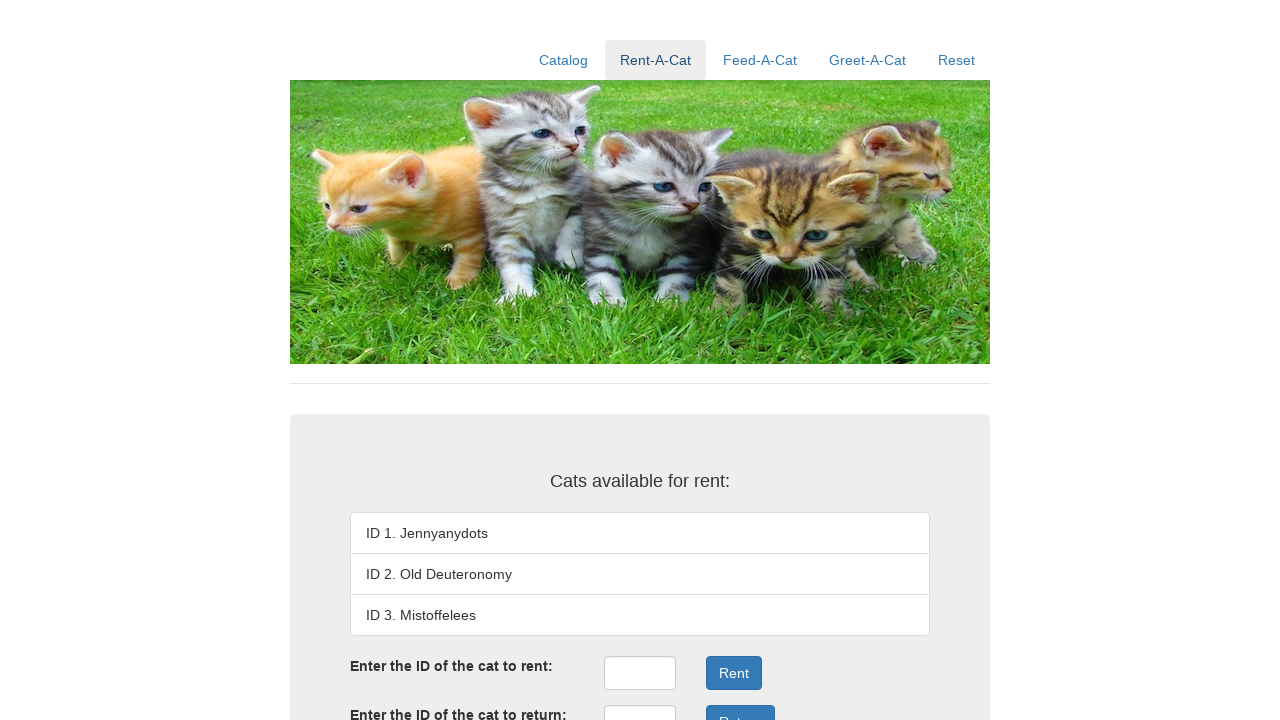

Verified Return button exists
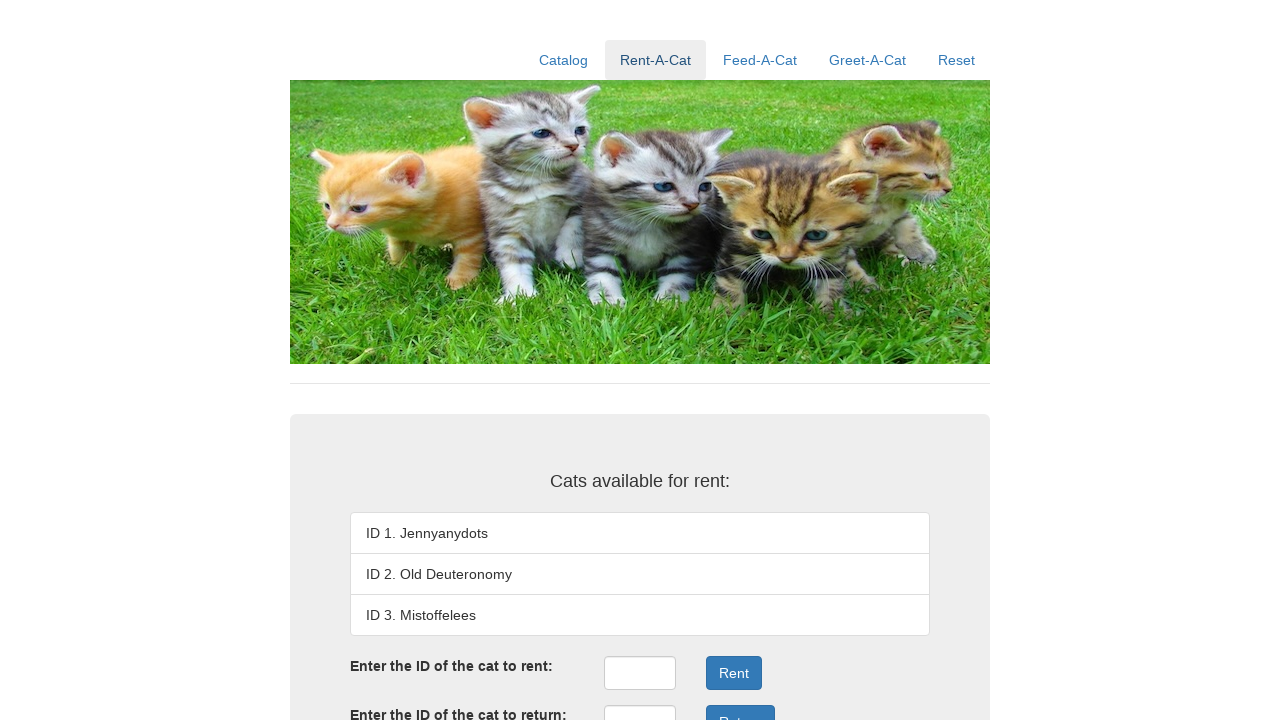

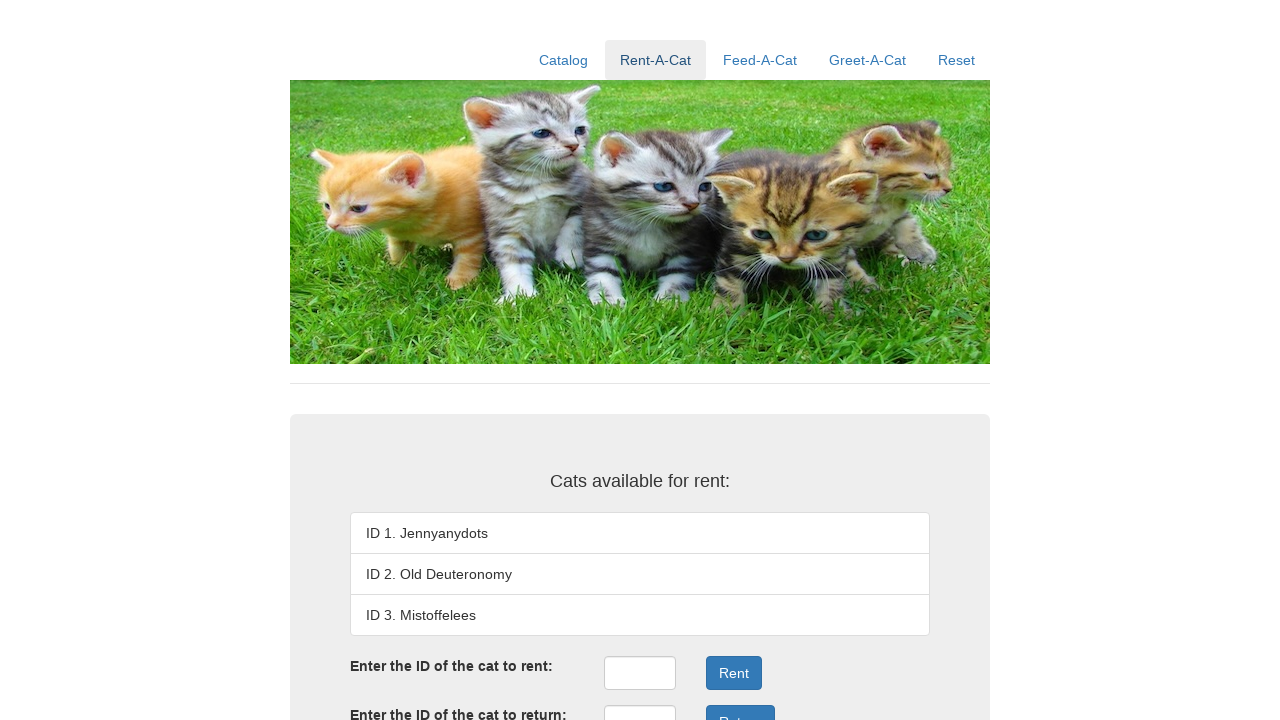